Clicks on an image link in the reference gallery

Starting URL: https://www.solilamba.com/referans_0-694#prettyPhoto

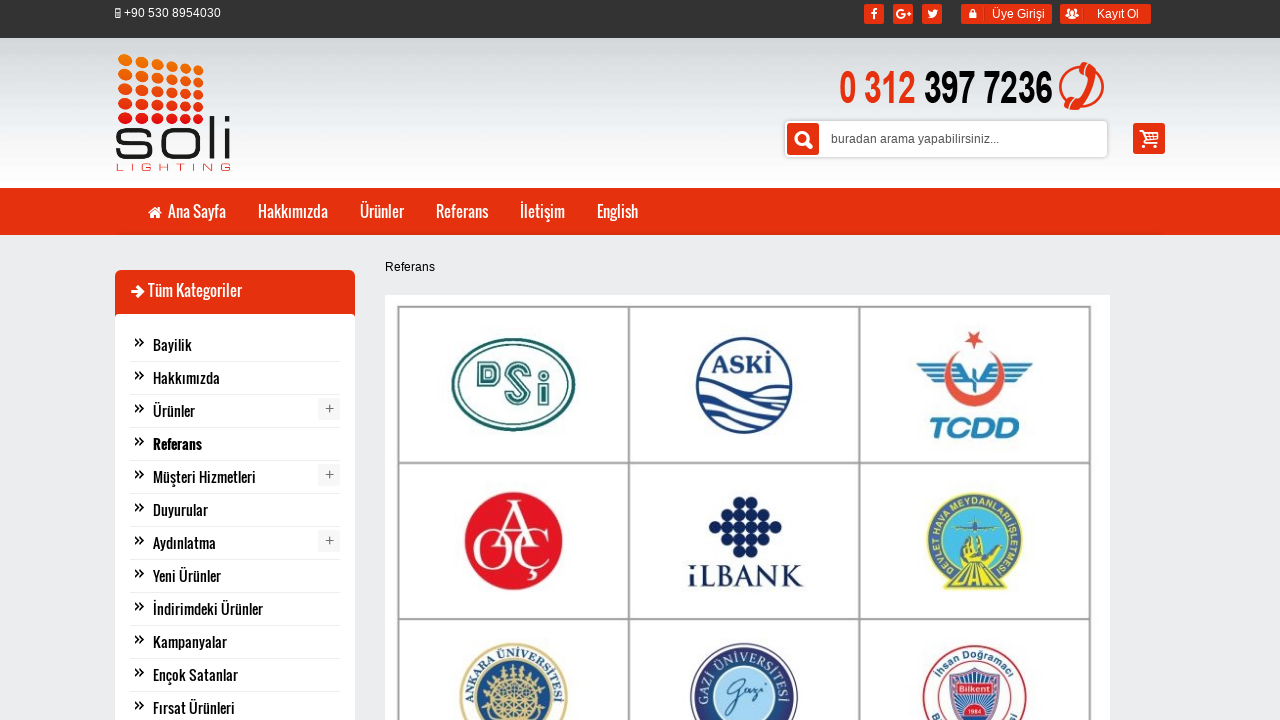

Clicked on image link in the reference gallery at (505, 361) on xpath=//*[@id="column_right"]/div[7]/div[1]/div[1]/a/img
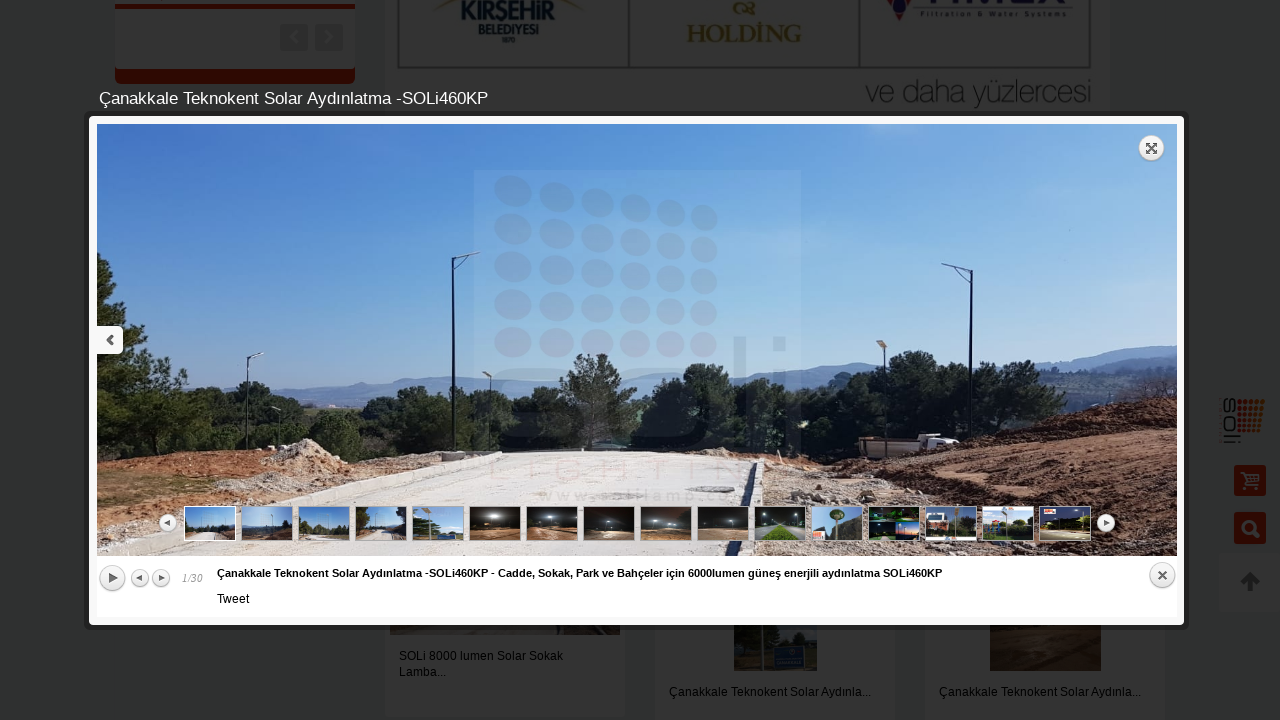

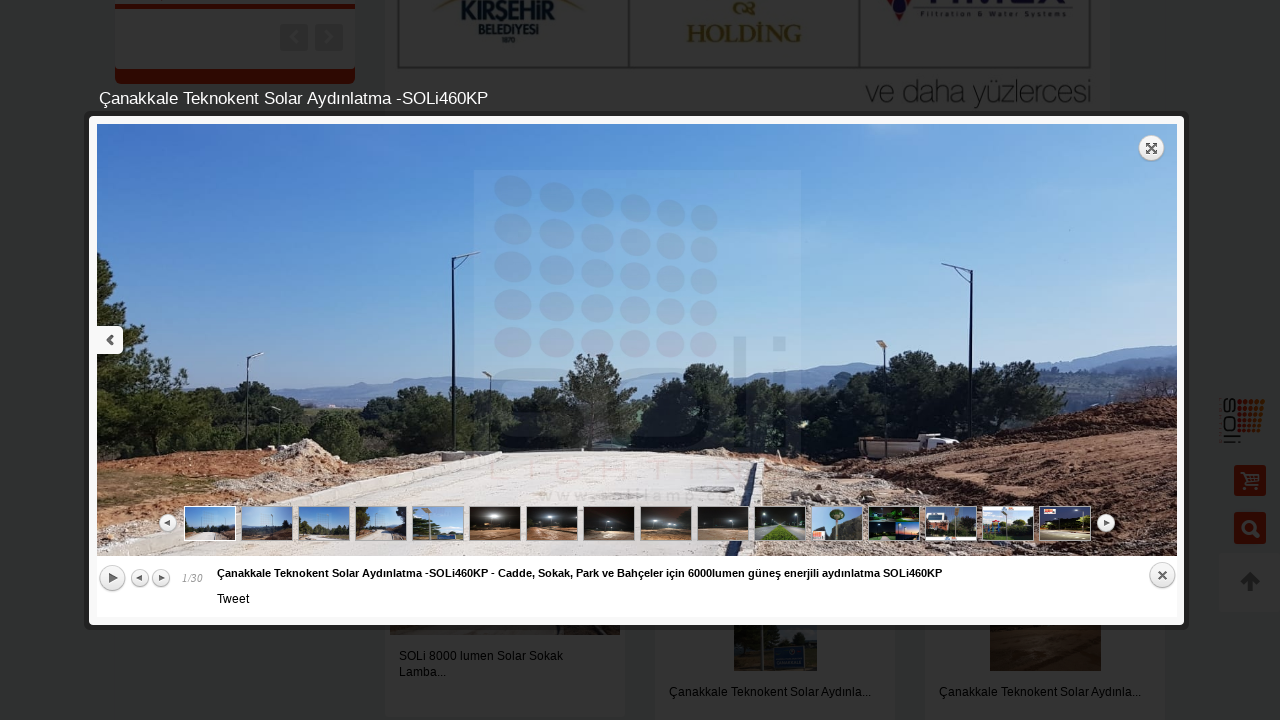